Navigates to a GitHub repository page and verifies the page title contains the expected project description text.

Starting URL: https://github.com/bonigarcia/webdrivermanager

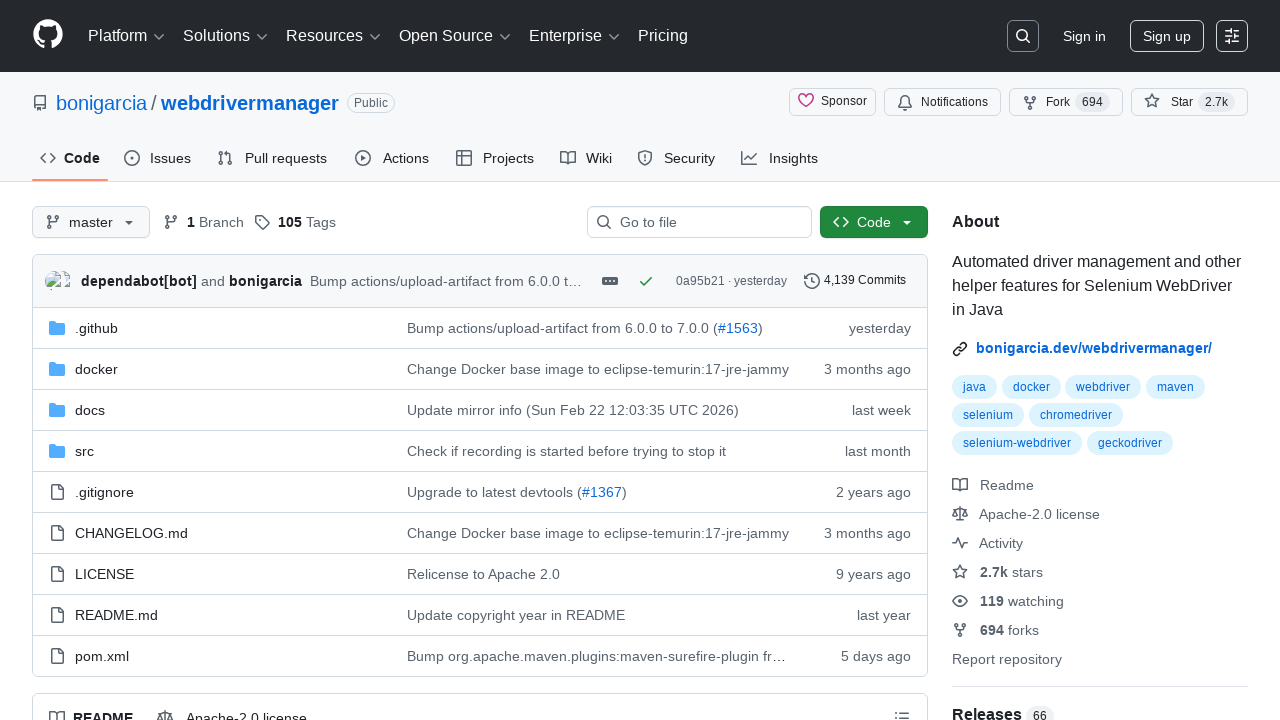

Navigated to GitHub repository page for bonigarcia/webdrivermanager
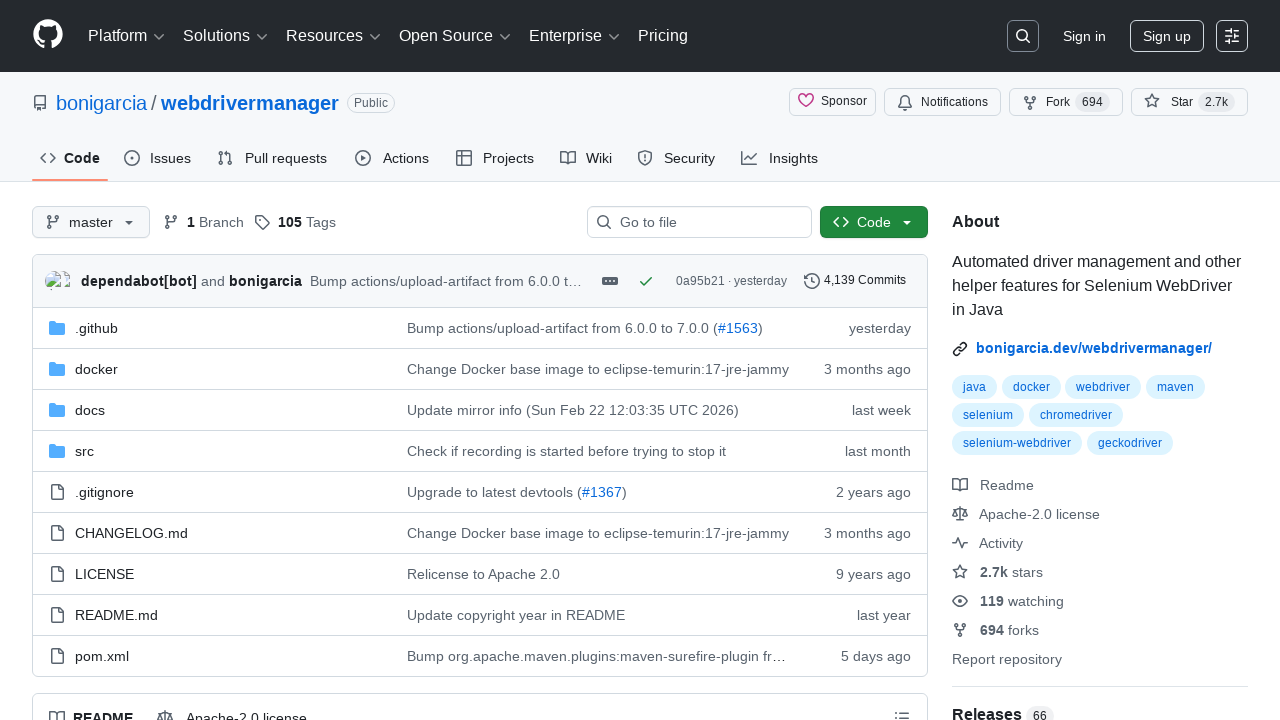

Page loaded and DOM content is ready
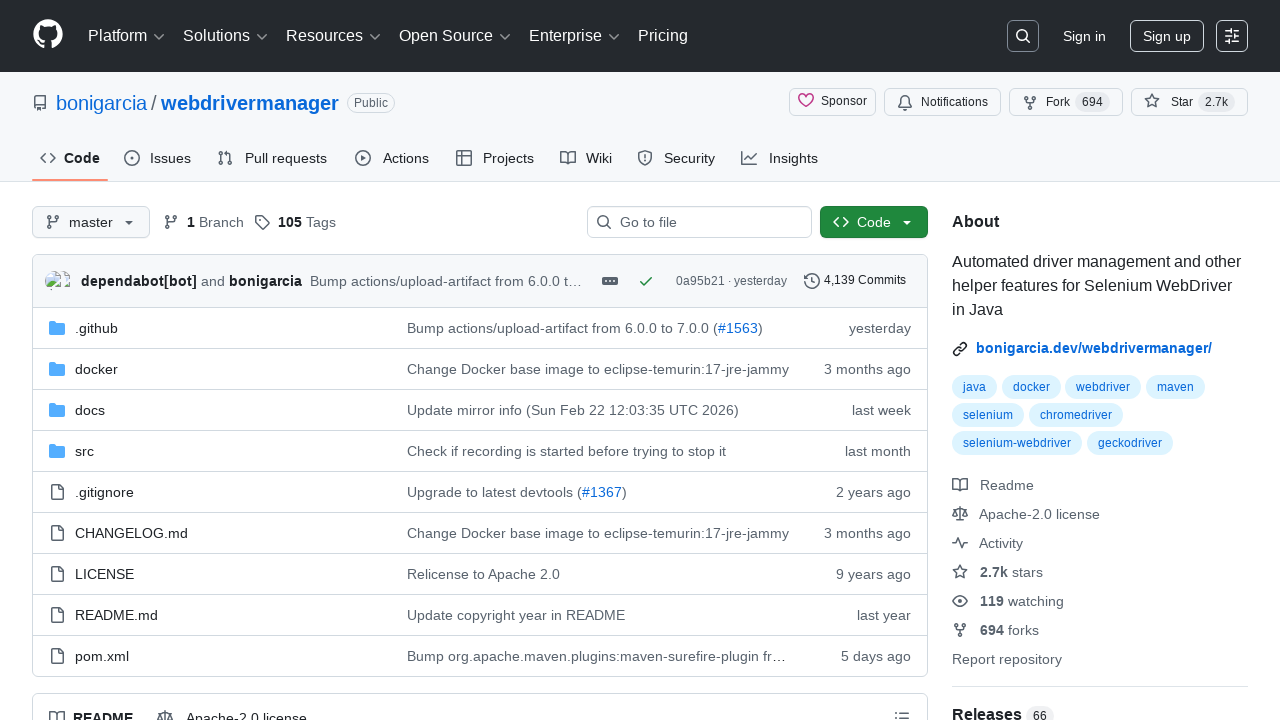

Retrieved page title: GitHub - bonigarcia/webdrivermanager: Automated driver management and other helper features for Selenium WebDriver in Java
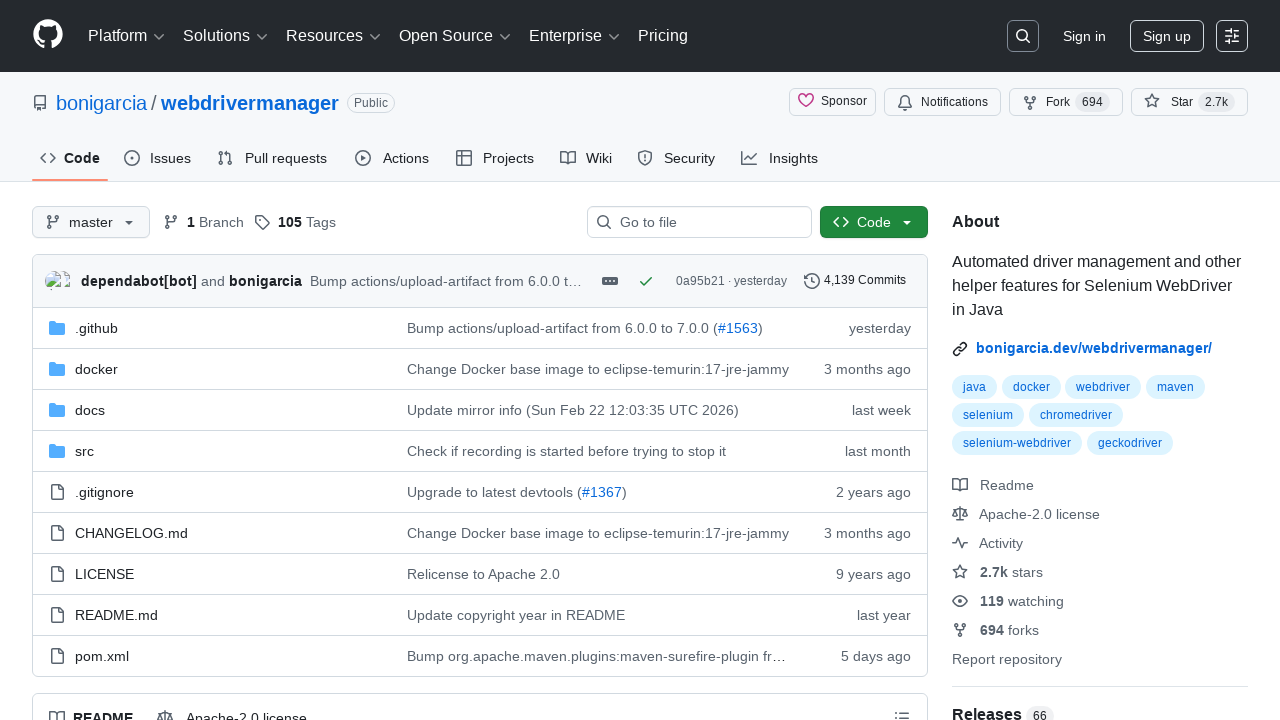

Verified page title contains expected project description text
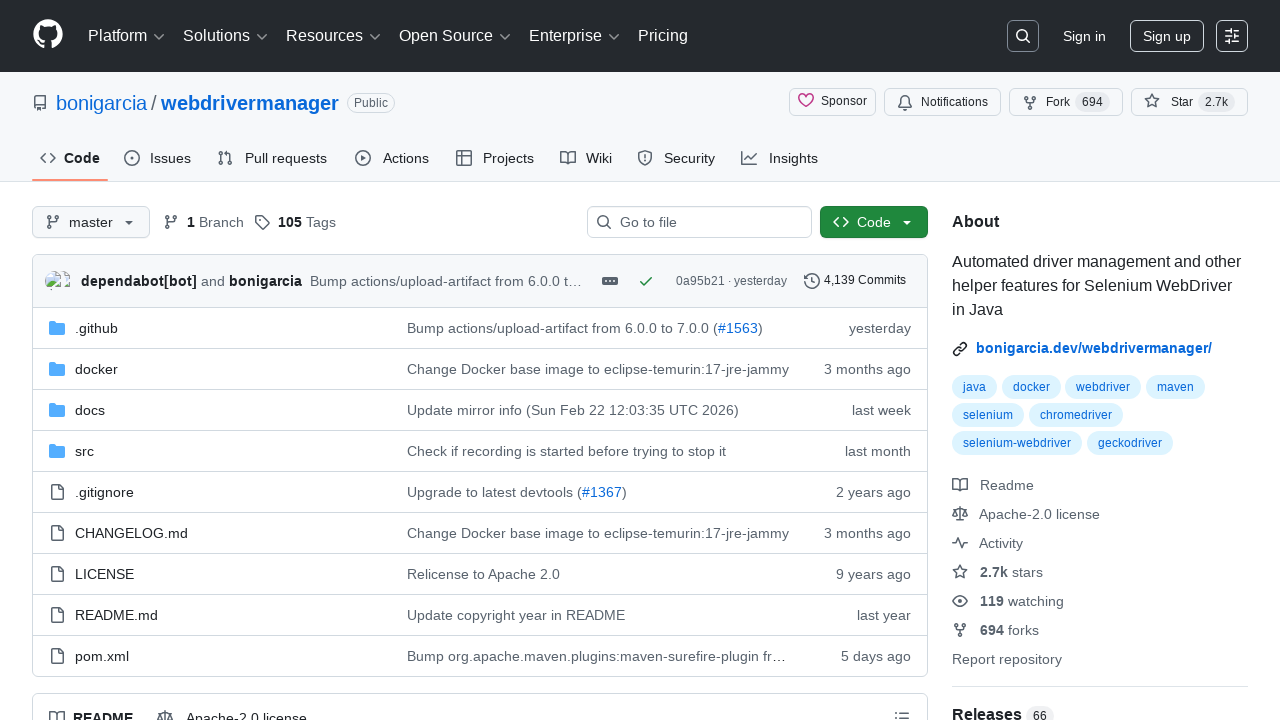

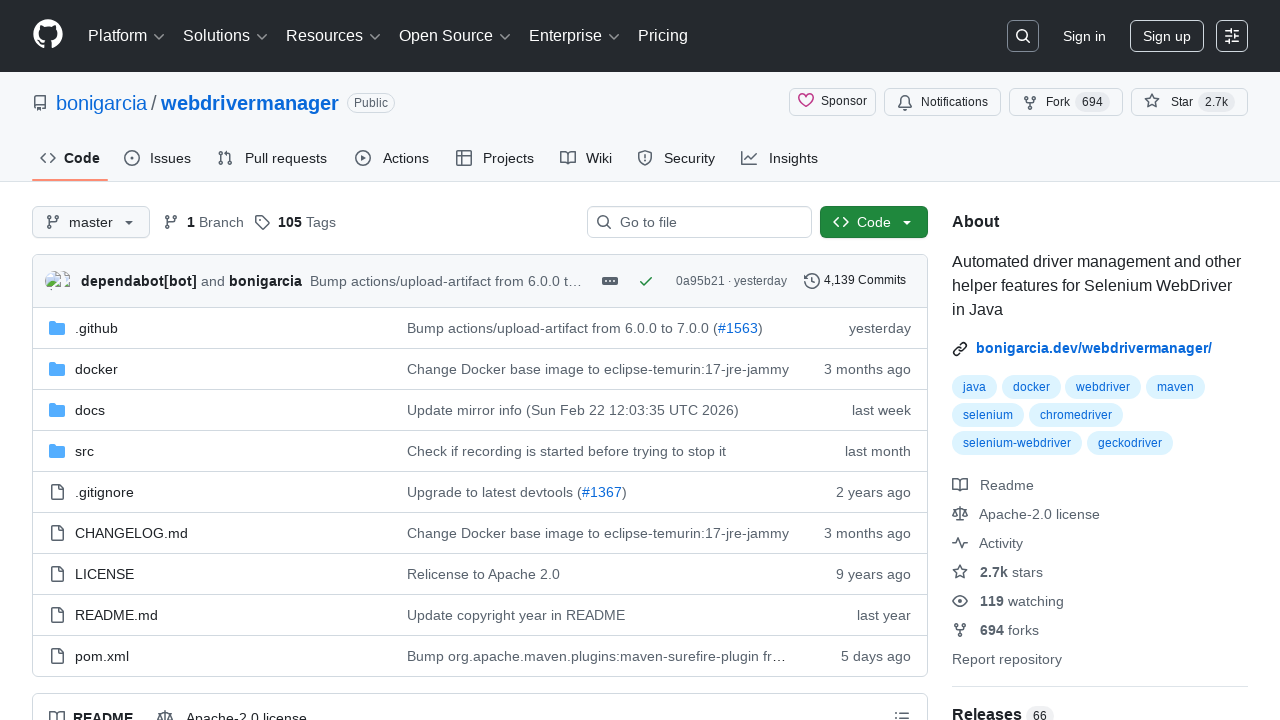